Tests mouse hover functionality by hovering over an element and clicking revealed menu options

Starting URL: https://codenboxautomationlab.com/practice/

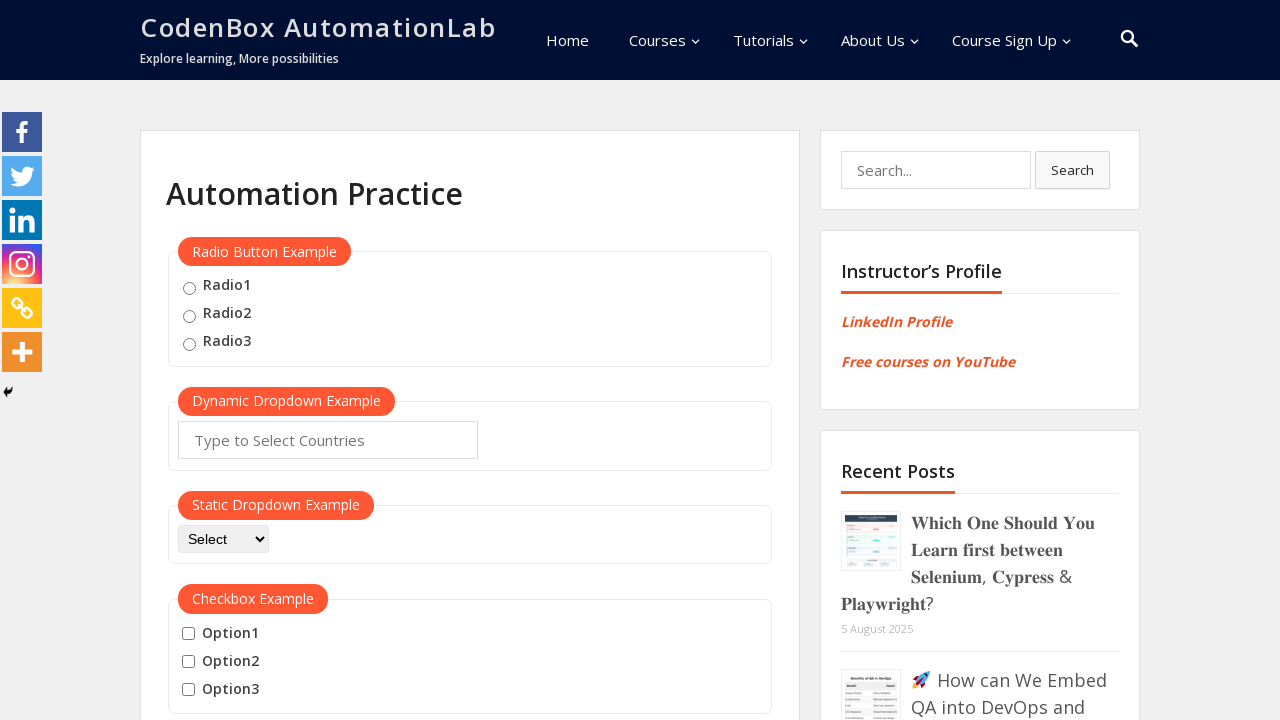

Scrolled down to mouse hover section
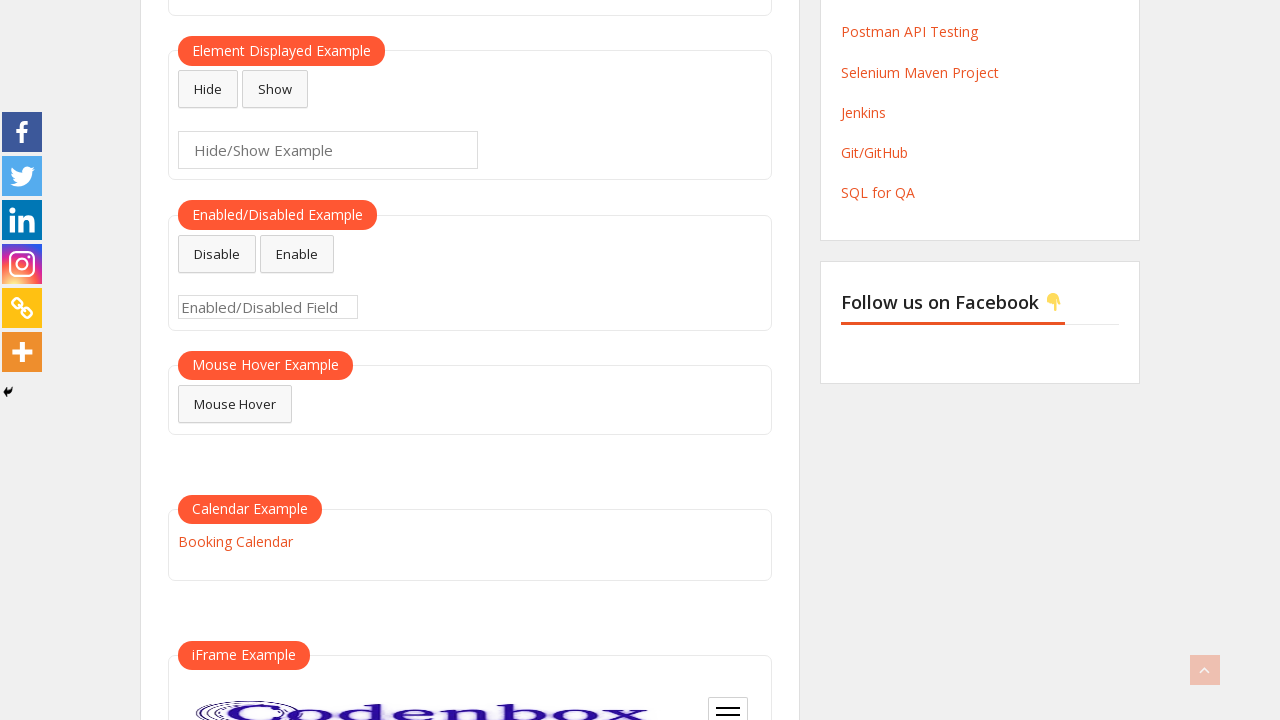

Hovered over mouse hover element to reveal menu at (235, 404) on #mousehover
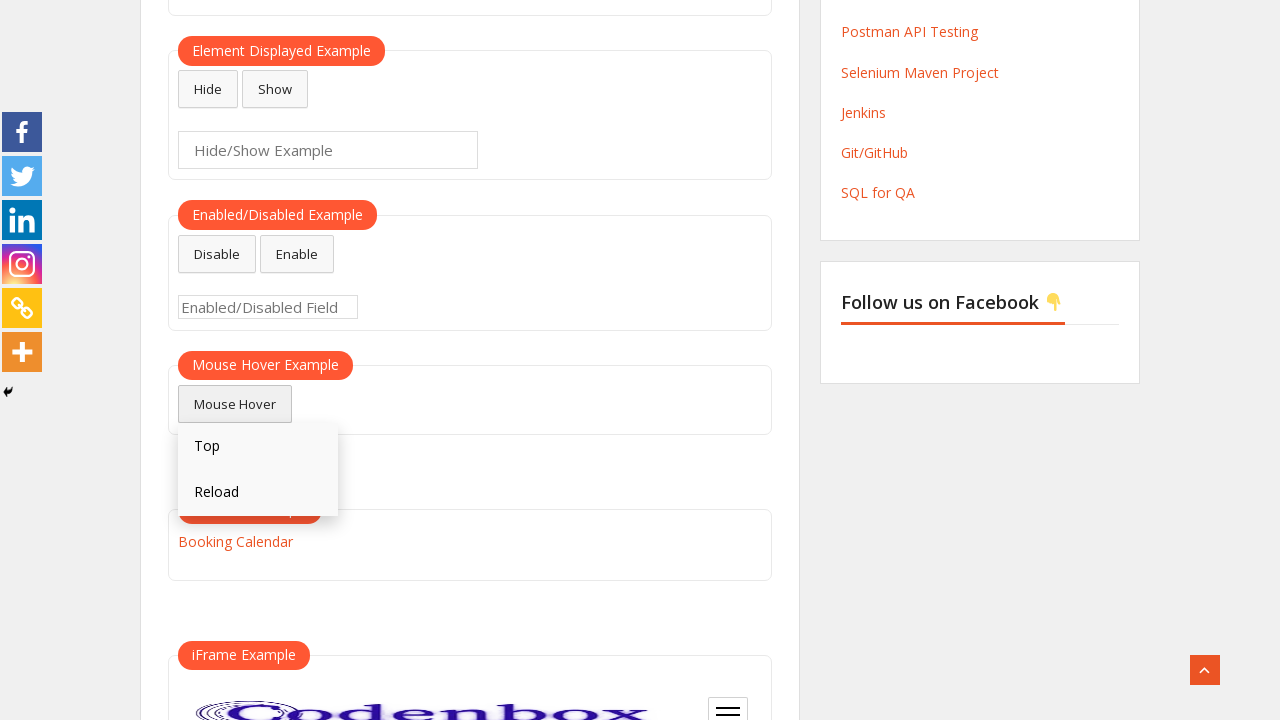

Clicked 'Top' link from revealed menu at (258, 446) on text=Top
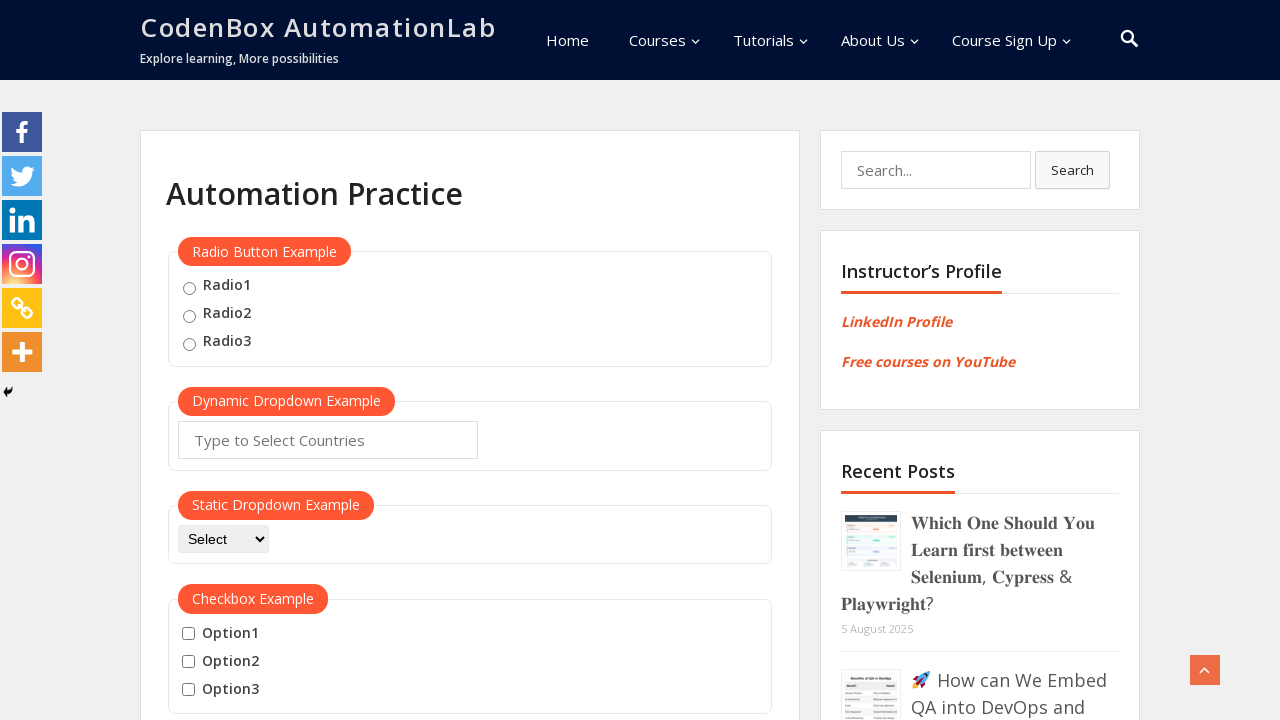

Scrolled down again to mouse hover section
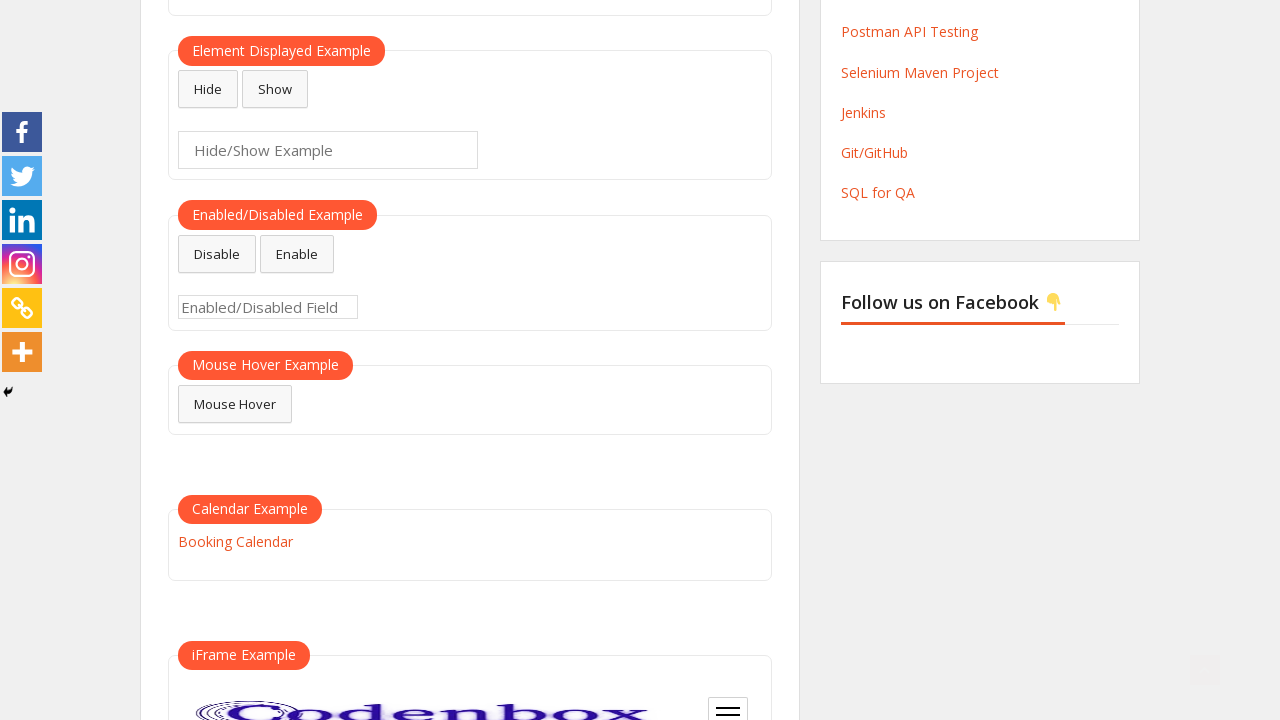

Hovered over mouse hover element again to reveal menu at (235, 404) on #mousehover
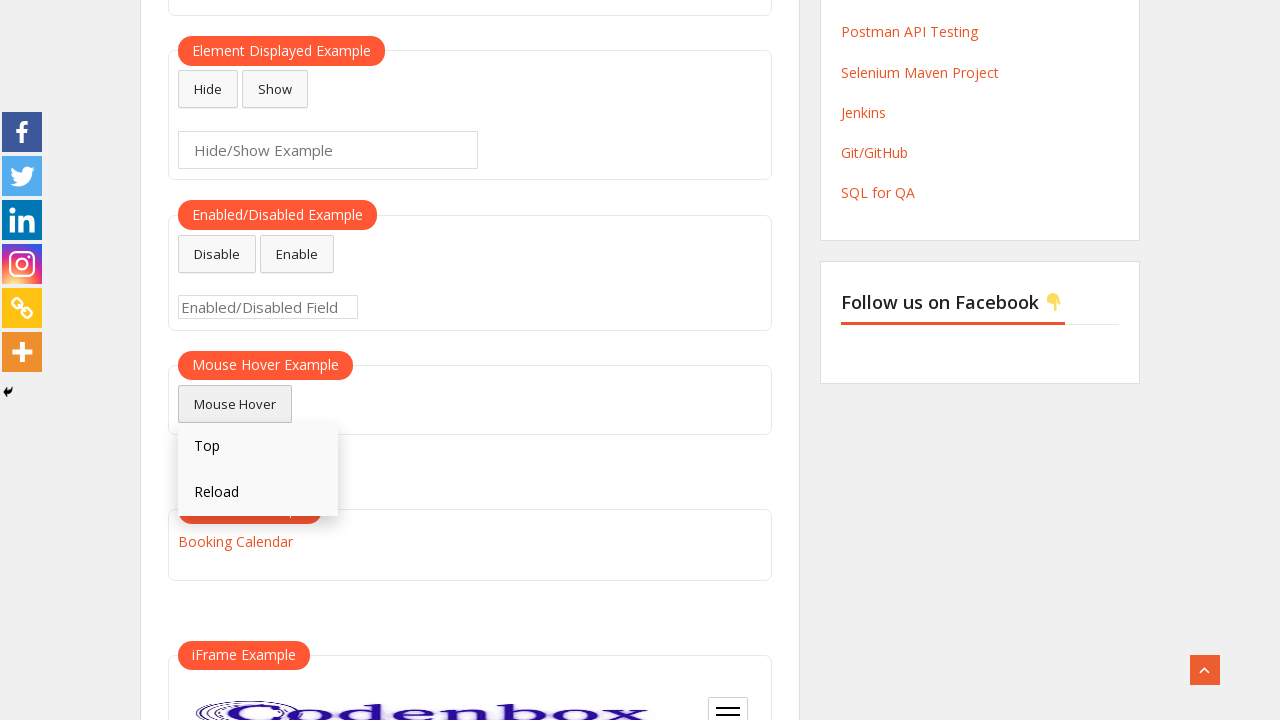

Clicked 'Reload' link from revealed menu at (258, 493) on text=Reload
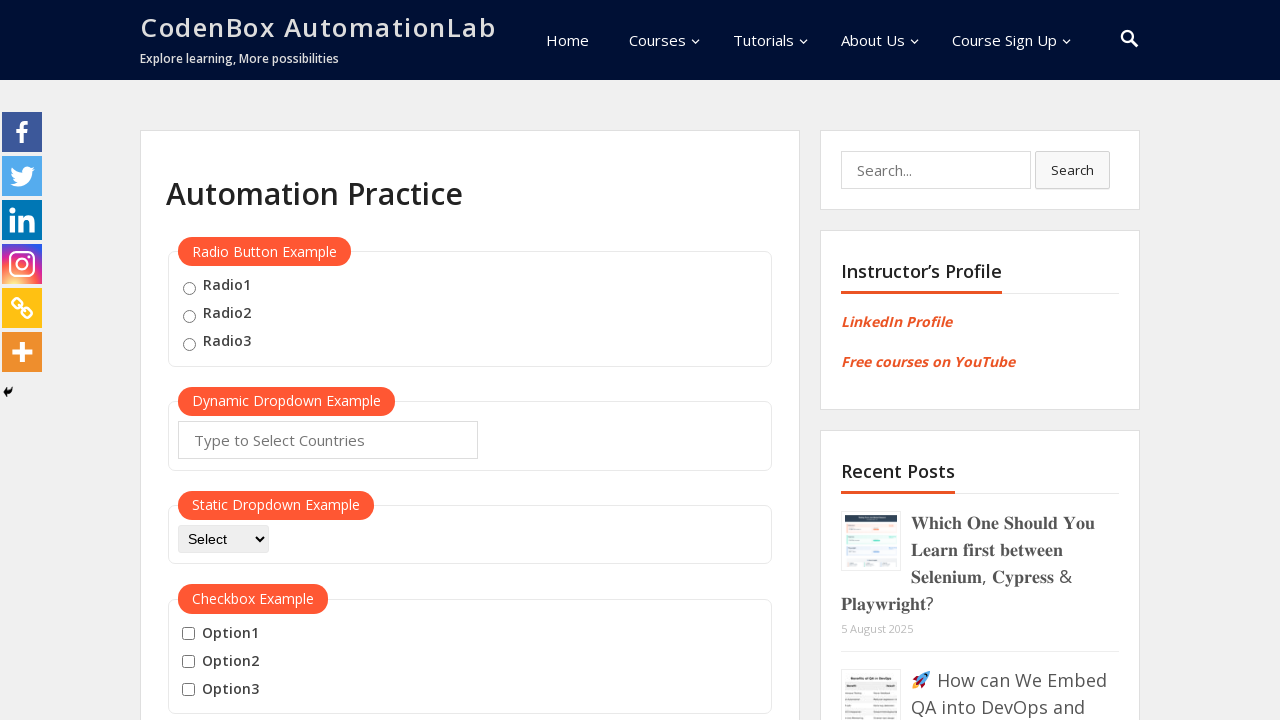

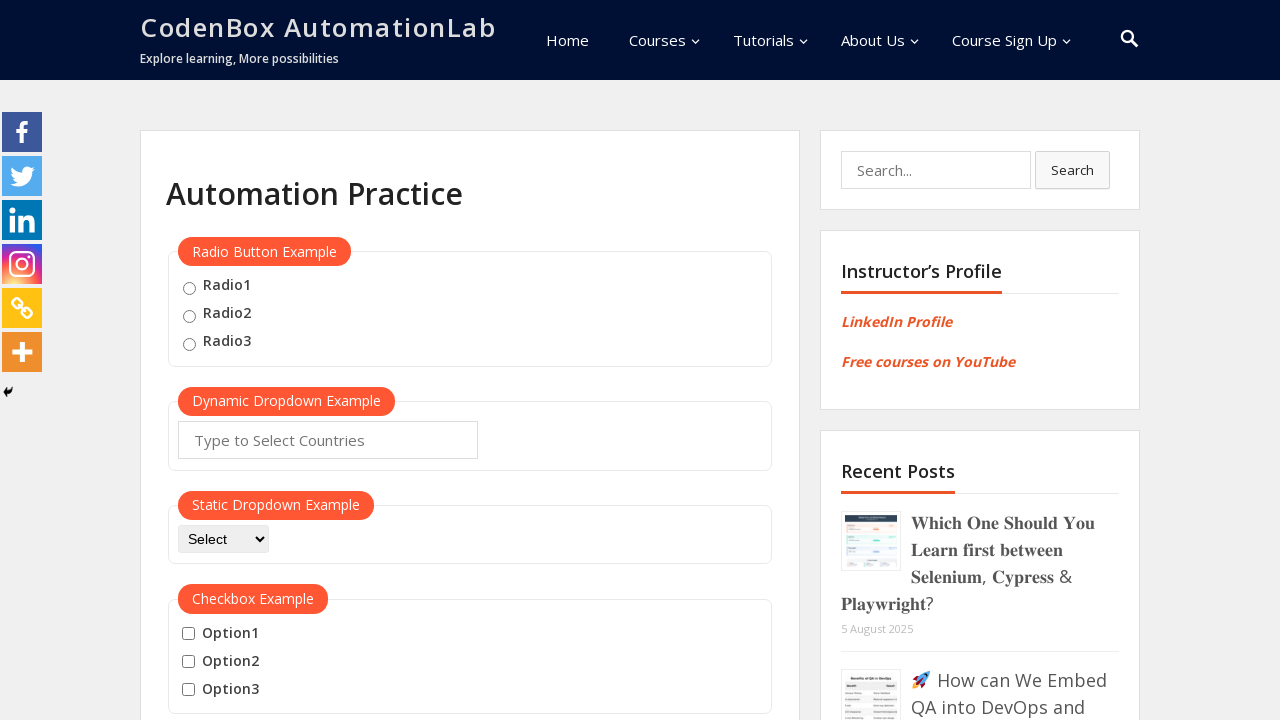